Tests selecting checkboxes in a web table by clicking checkboxes associated with specific usernames (Joe.Root and John.Smith)

Starting URL: https://selectorshub.com/xpath-practice-page/

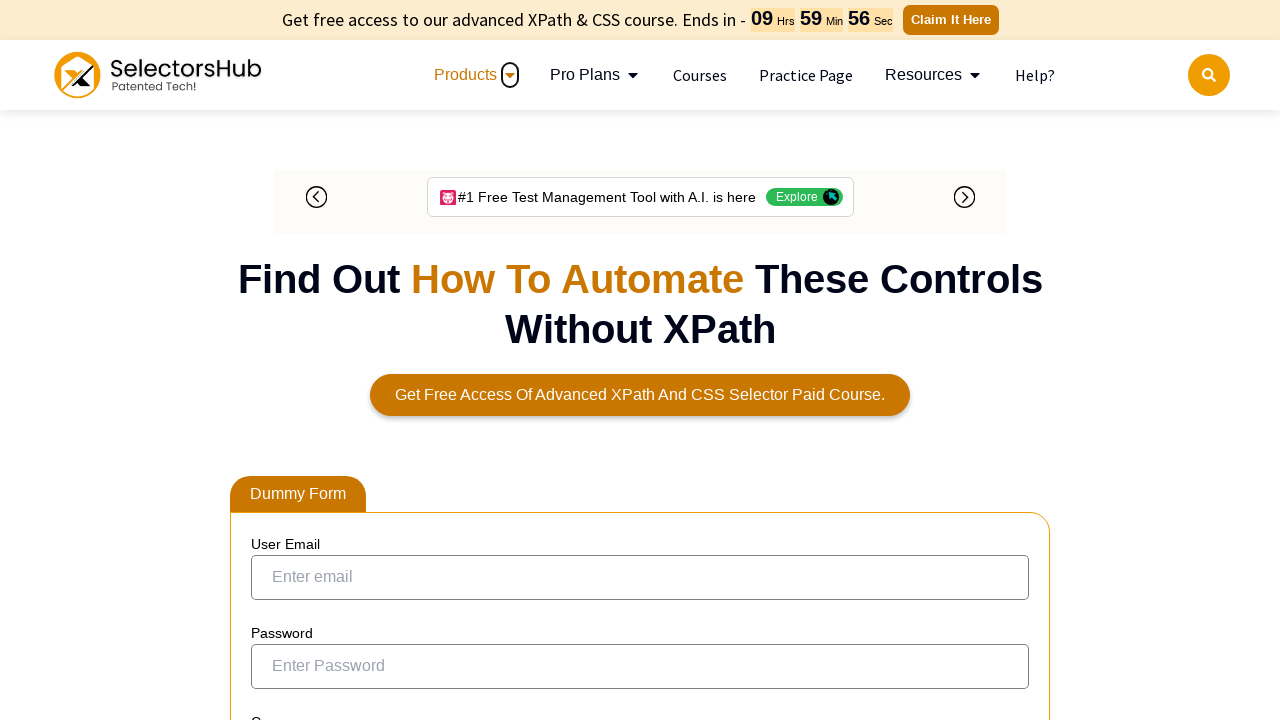

Clicked checkbox for Joe.Root at (274, 353) on xpath=//a[text()='Joe.Root']/parent::td/preceding-sibling::td/input[@type='check
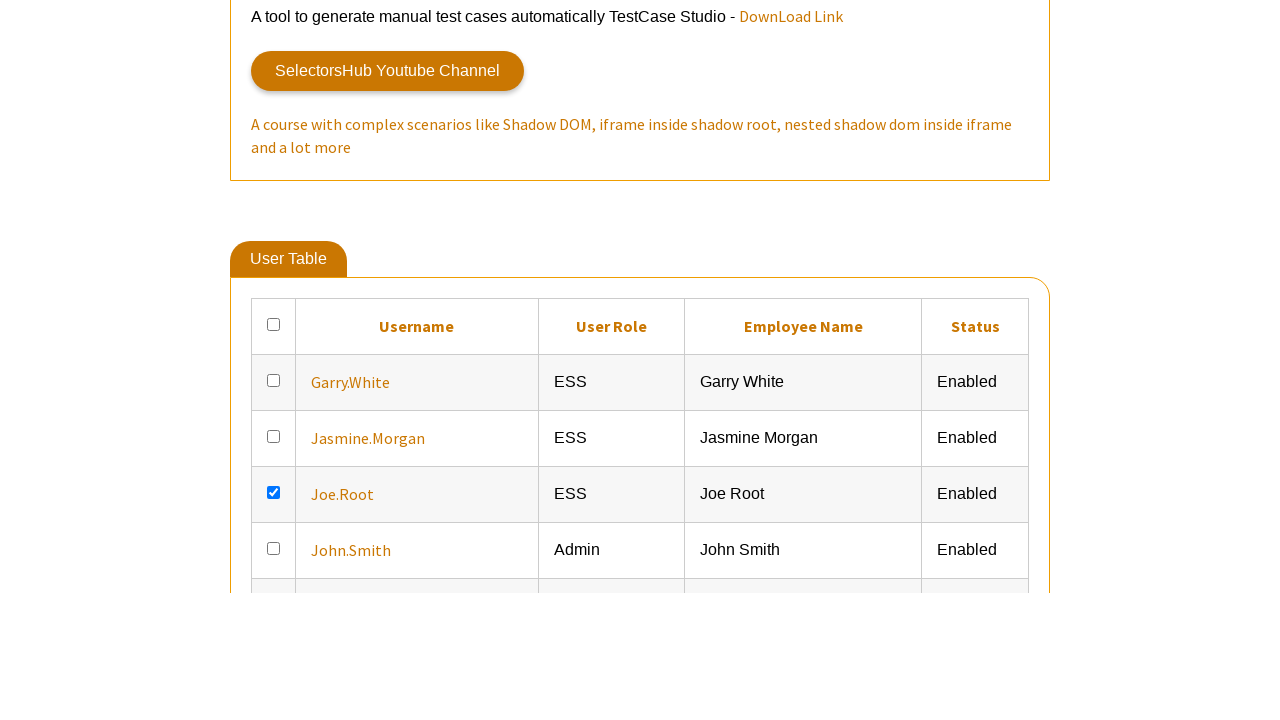

Clicked checkbox for John.Smith at (274, 360) on xpath=//a[text()='John.Smith']/parent::td/preceding-sibling::td/input[@type='che
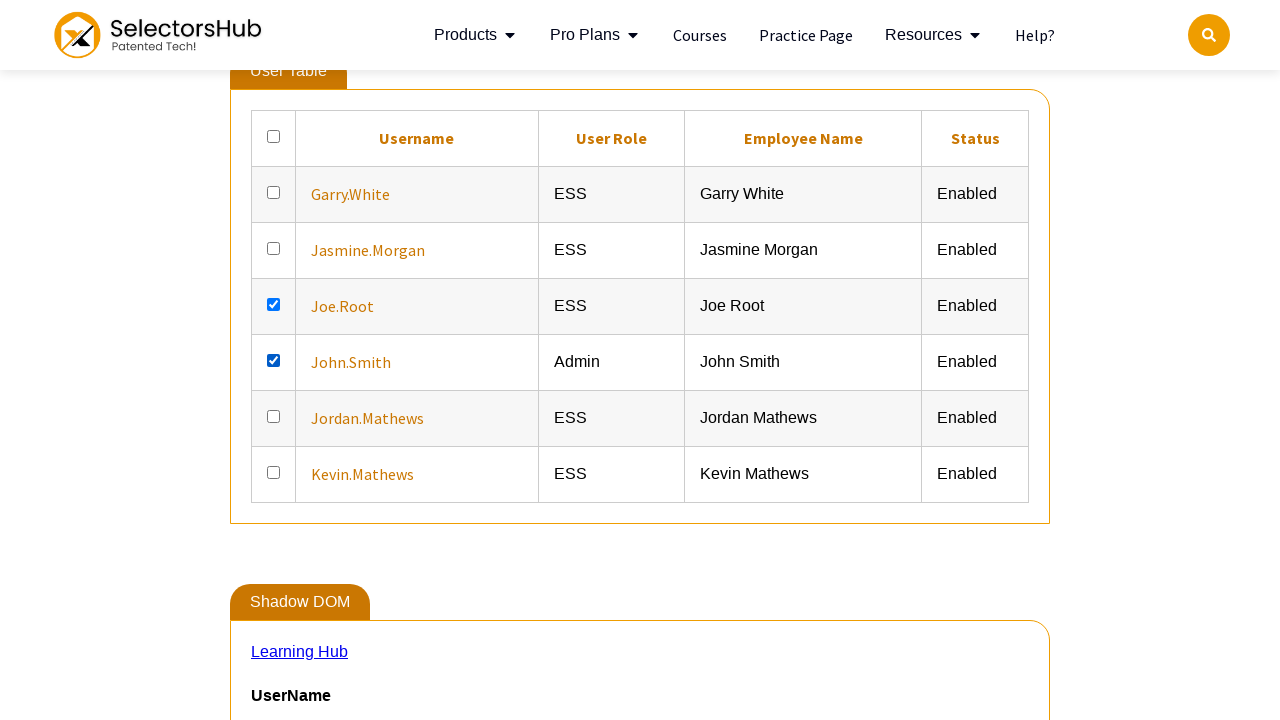

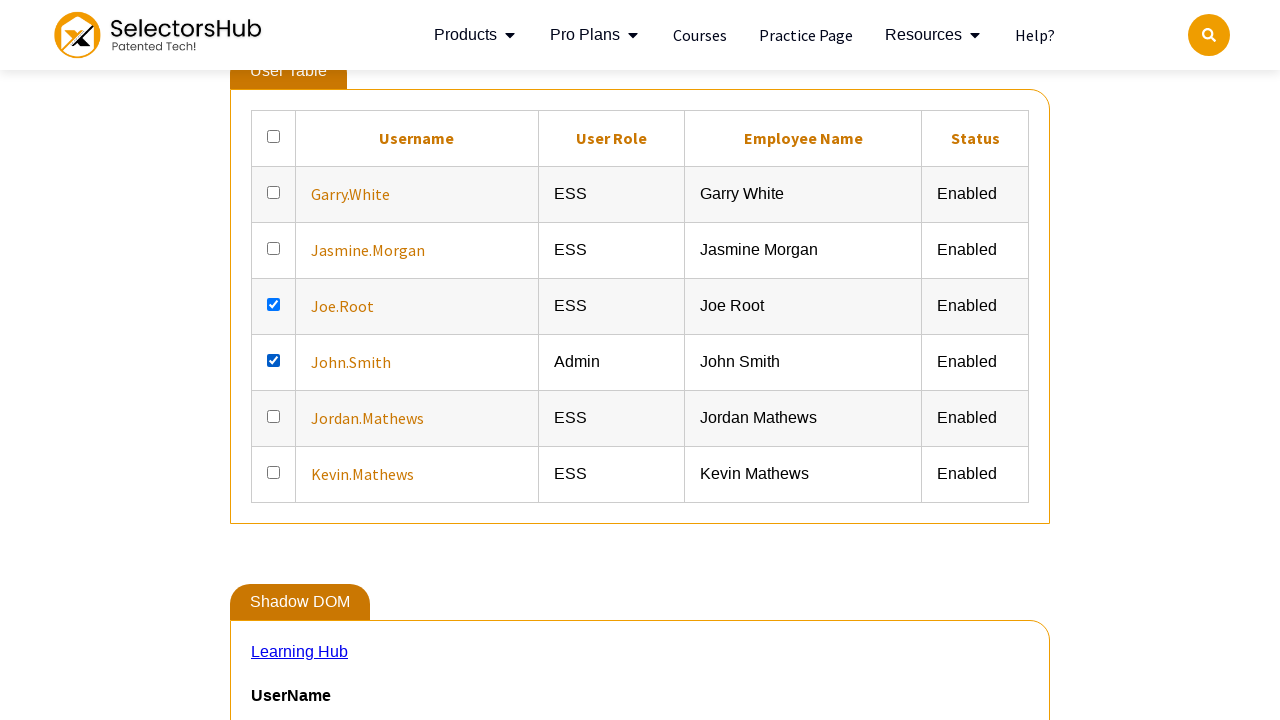